Calculates sum of values in a table column and verifies it matches the displayed total amount

Starting URL: https://rahulshettyacademy.com/AutomationPractice/

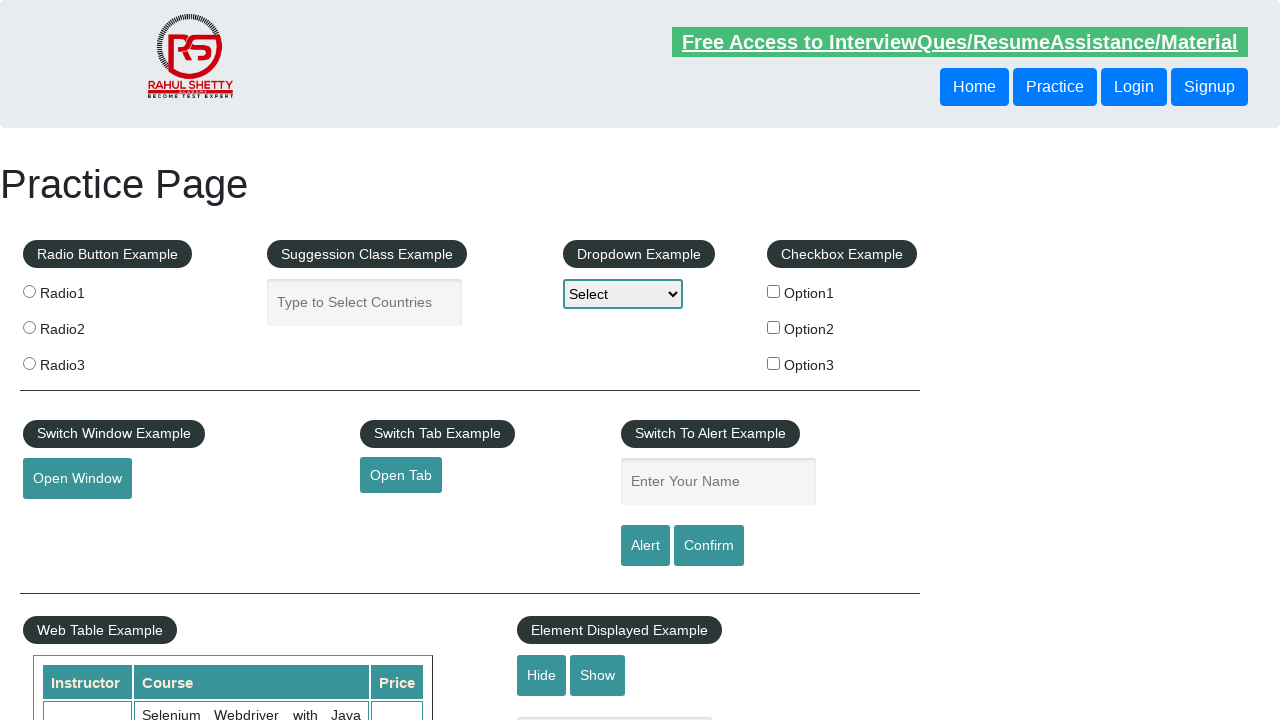

Located table with fixed header
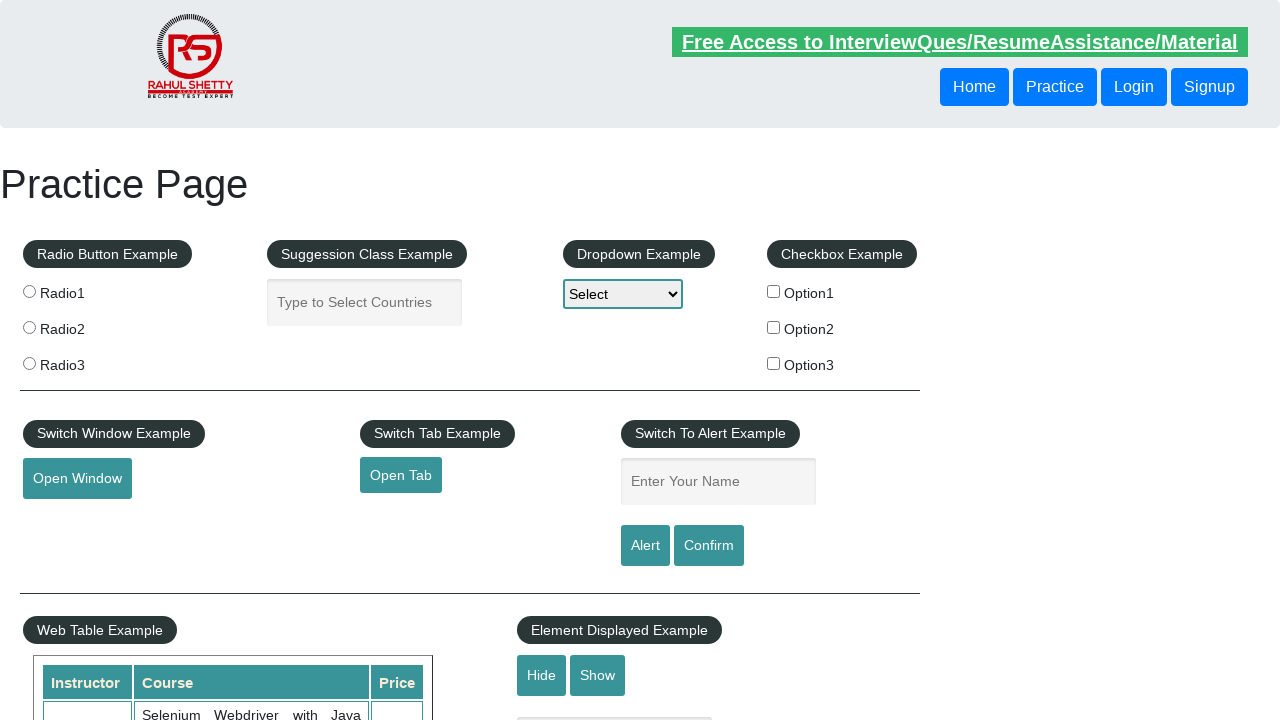

Retrieved all rows from table
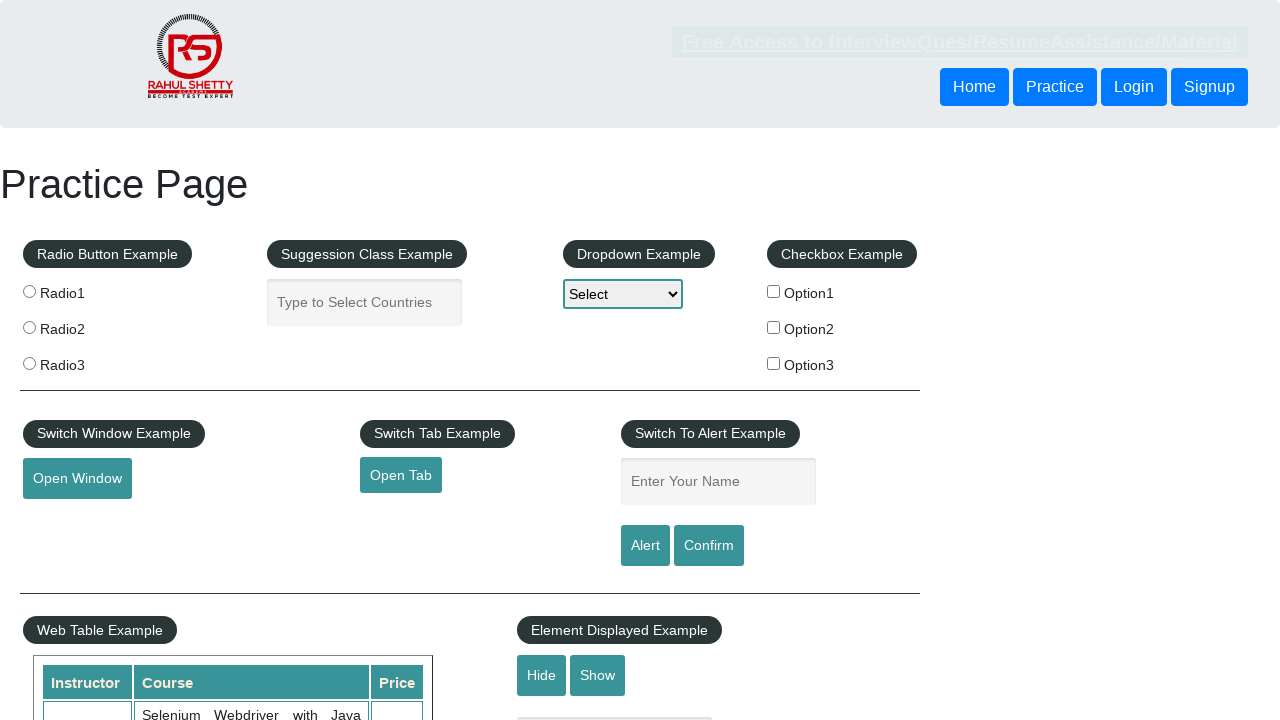

Calculated sum of column values: 296
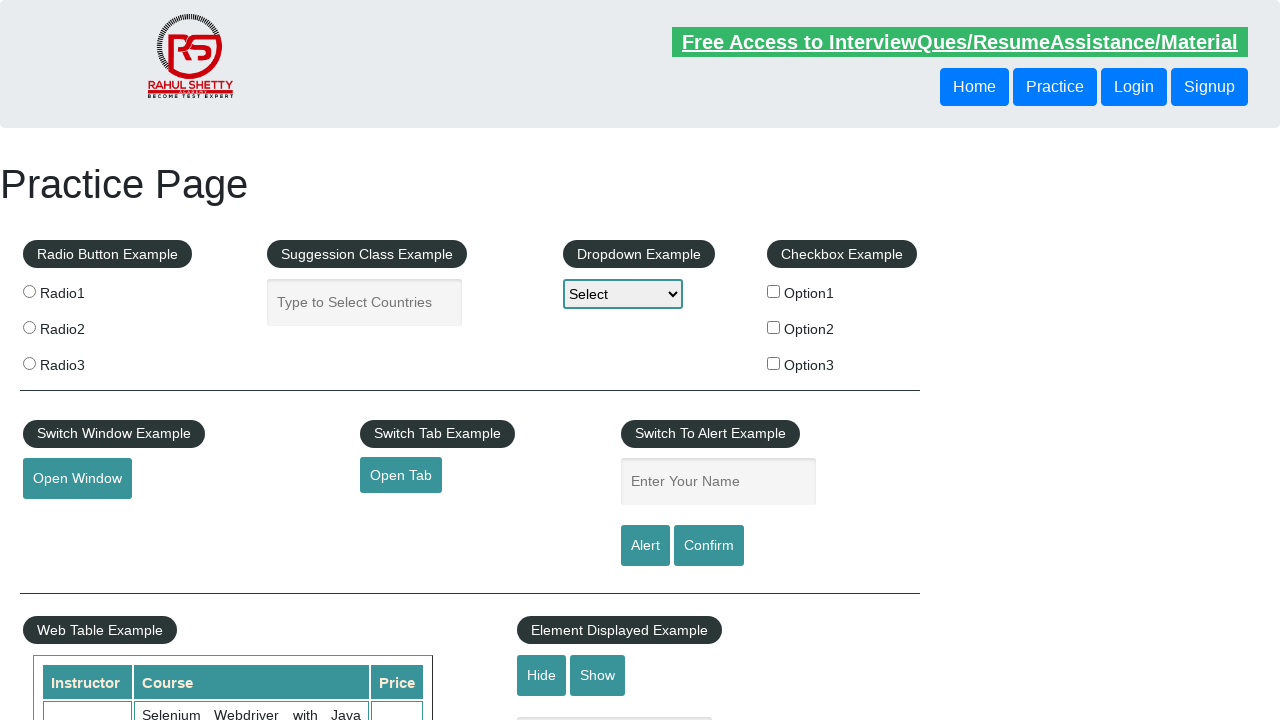

Retrieved displayed total amount text
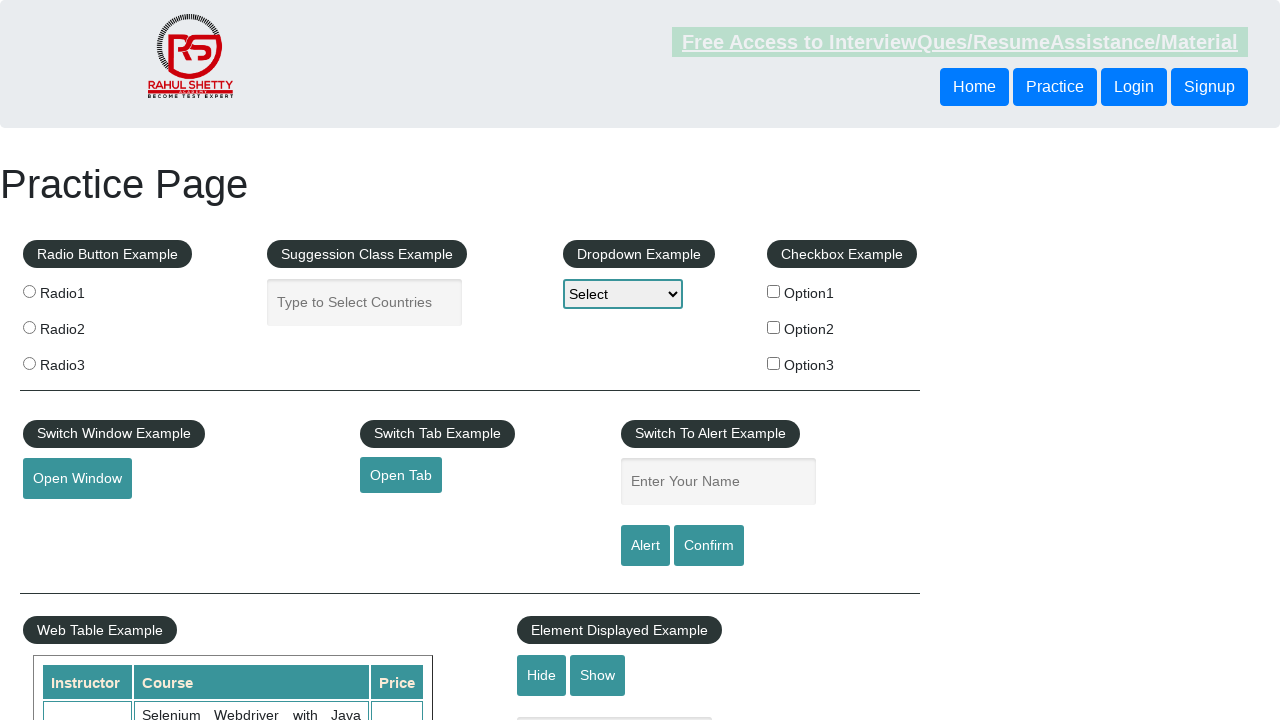

Extracted displayed amount: 296
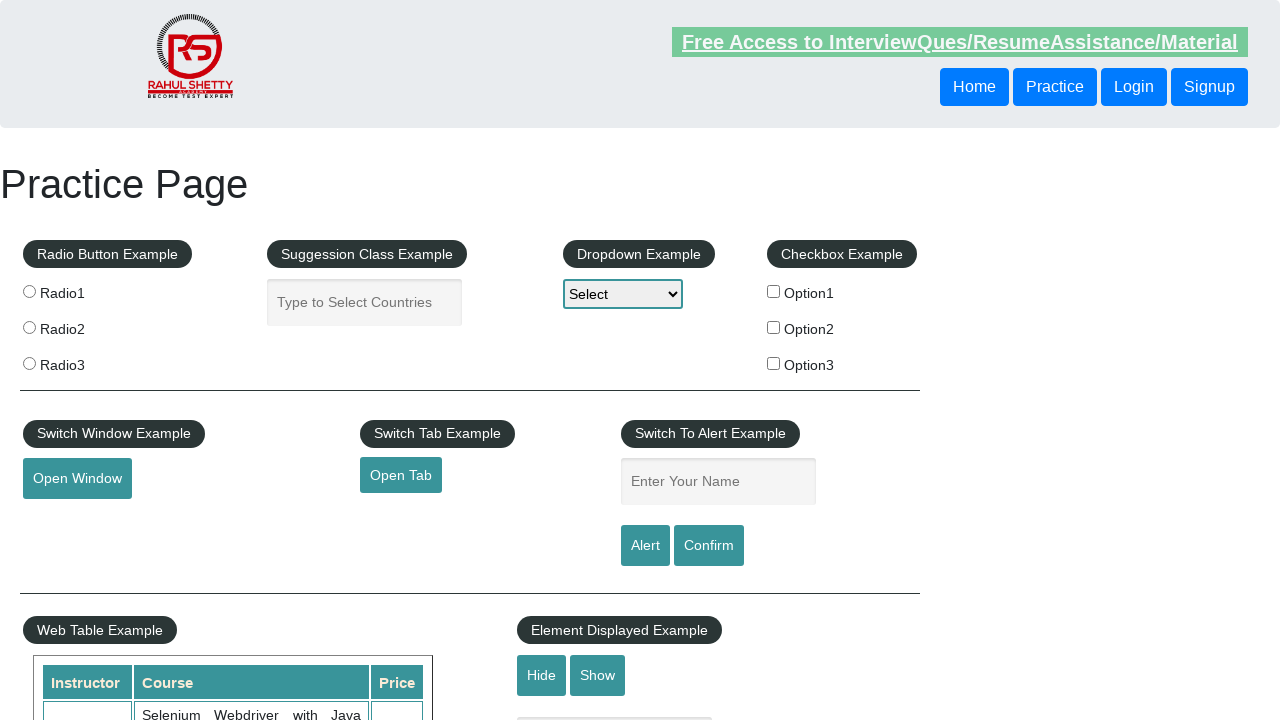

Verified calculated sum (296) matches displayed amount (296)
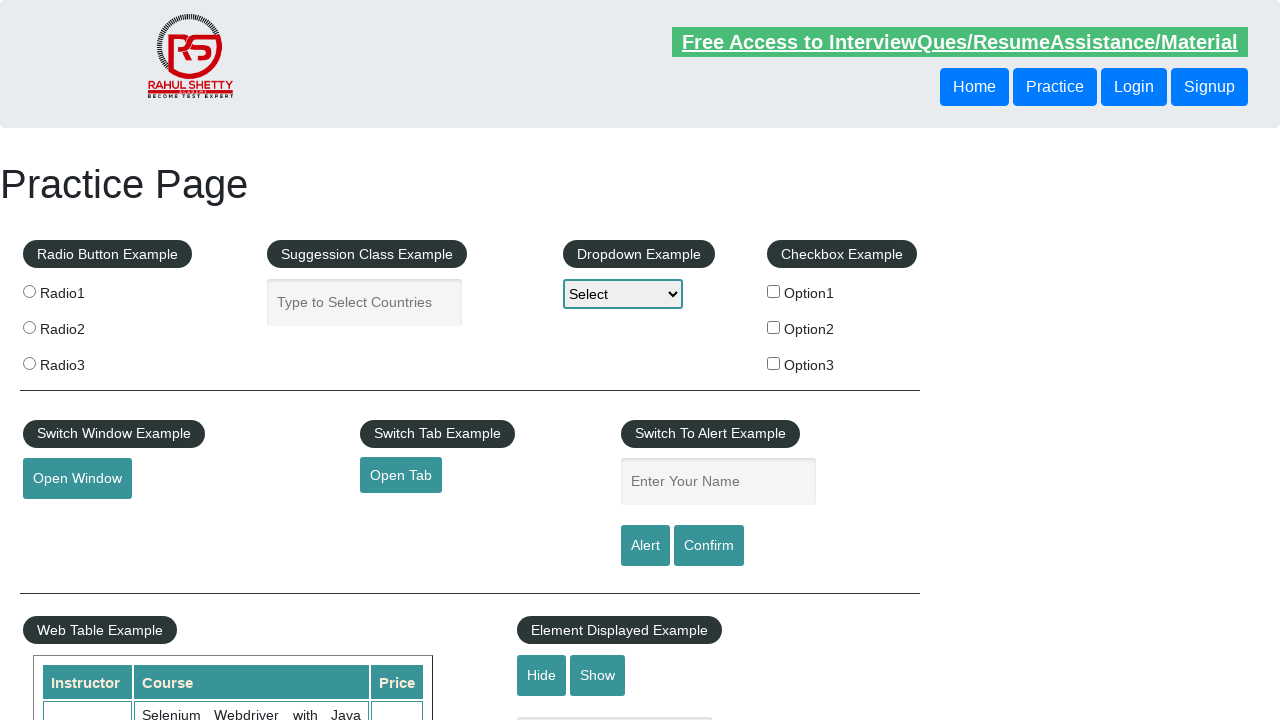

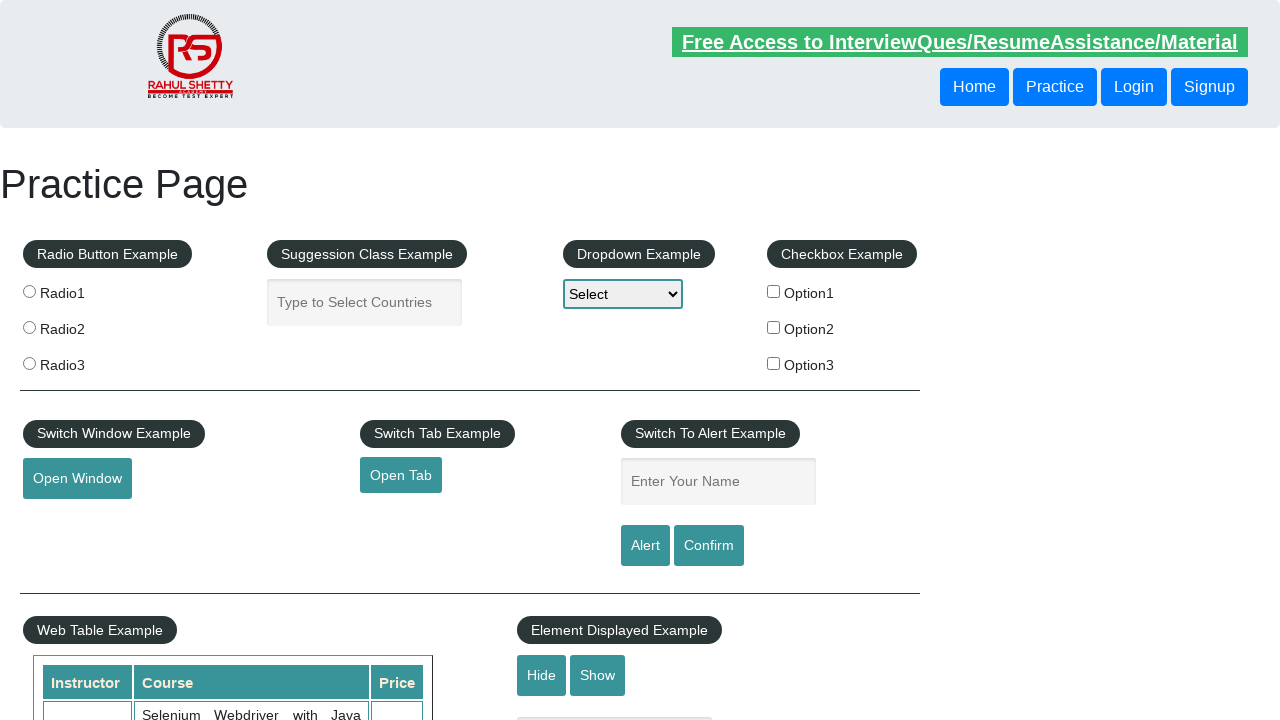